Tests the book review submission functionality by navigating to a book, clicking on reviews tab, rating it with 5 stars, and submitting a review with comment, name and email

Starting URL: https://practice.automationtesting.in

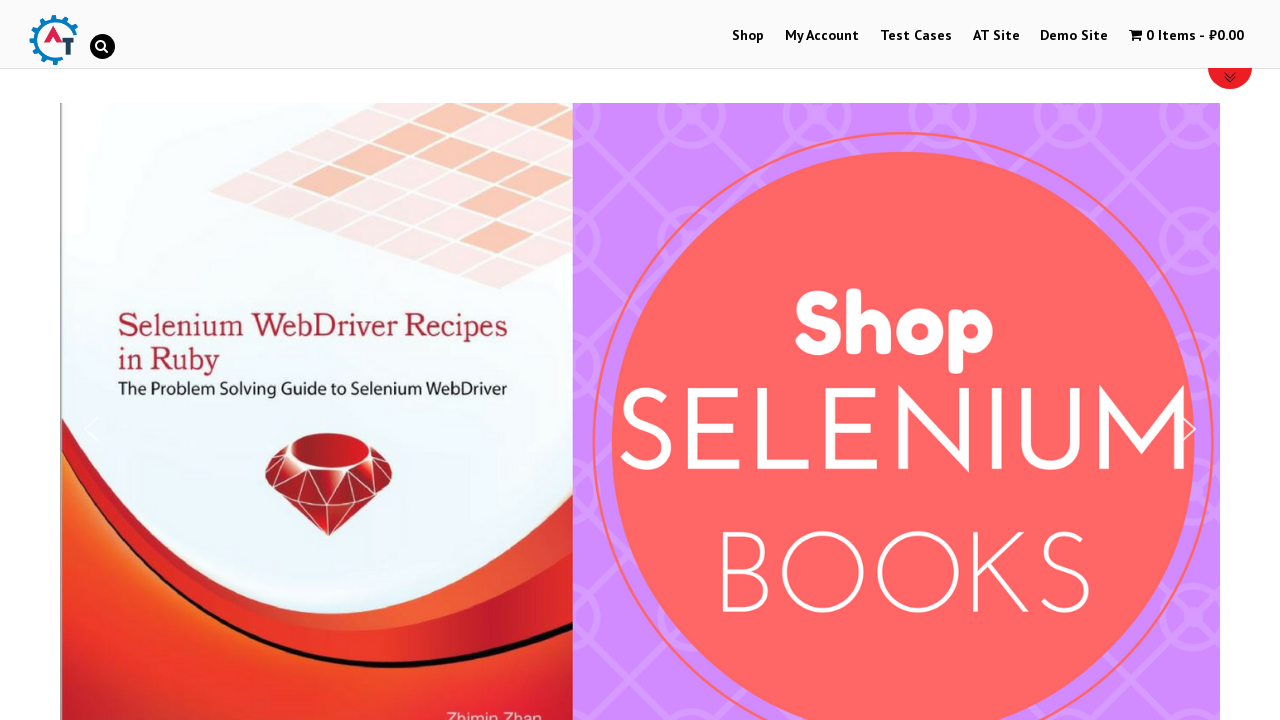

Scrolled down 600px to view book section
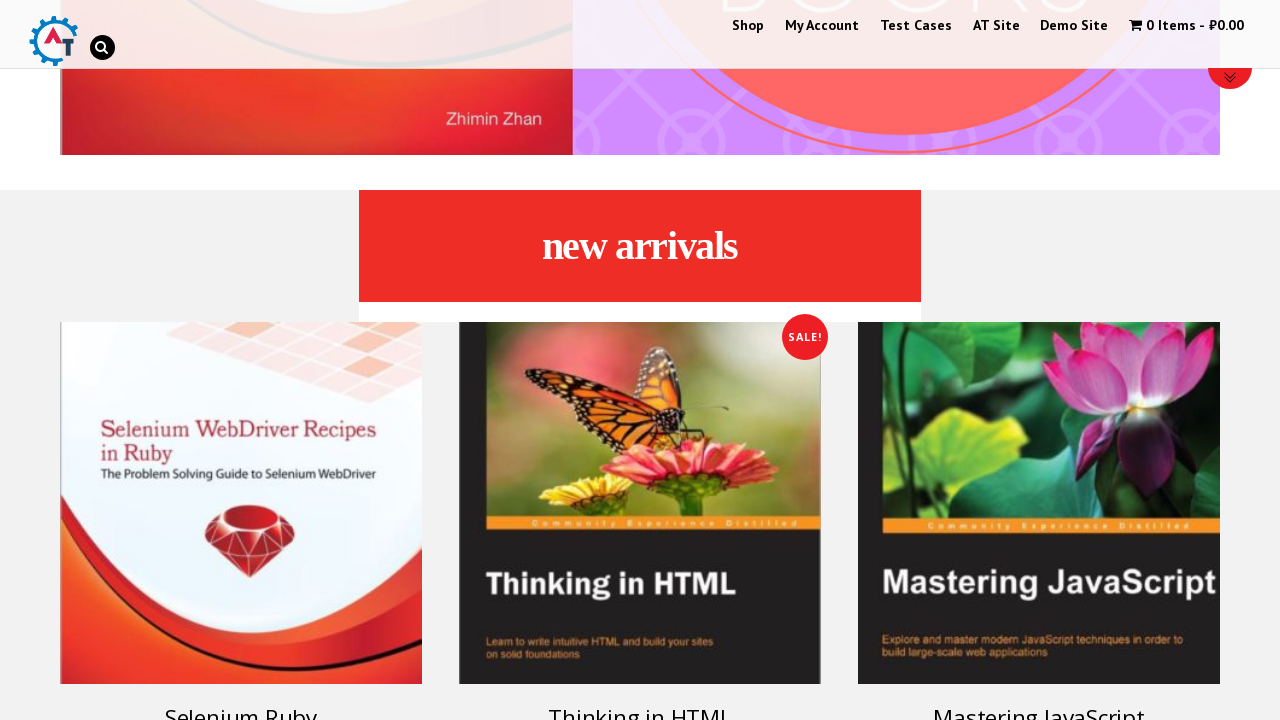

Clicked on a book to open its details at (241, 433) on #text-22-sub_row_1-0-2-0-0
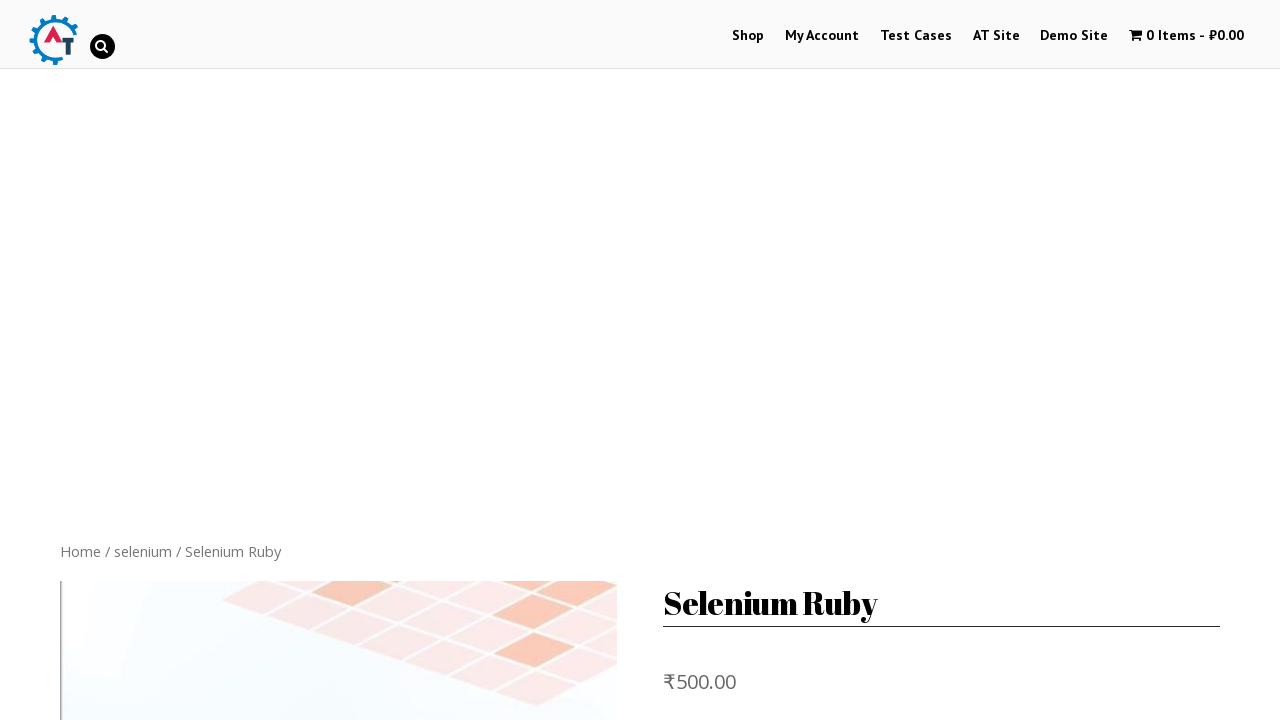

Clicked on the reviews tab at (309, 360) on #product-160 > div.woocommerce-tabs.wc-tabs-wrapper > ul > li.reviews_tab > a
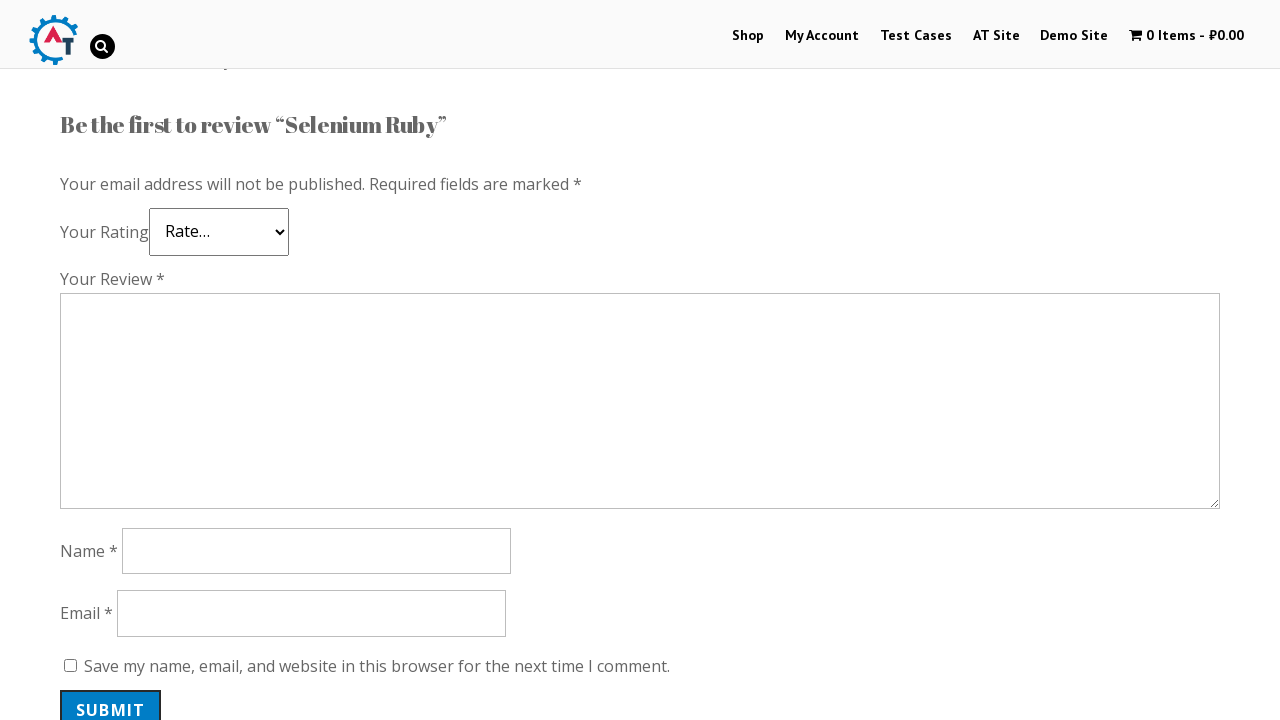

Clicked on 5-star rating at (132, 244) on a.star-5
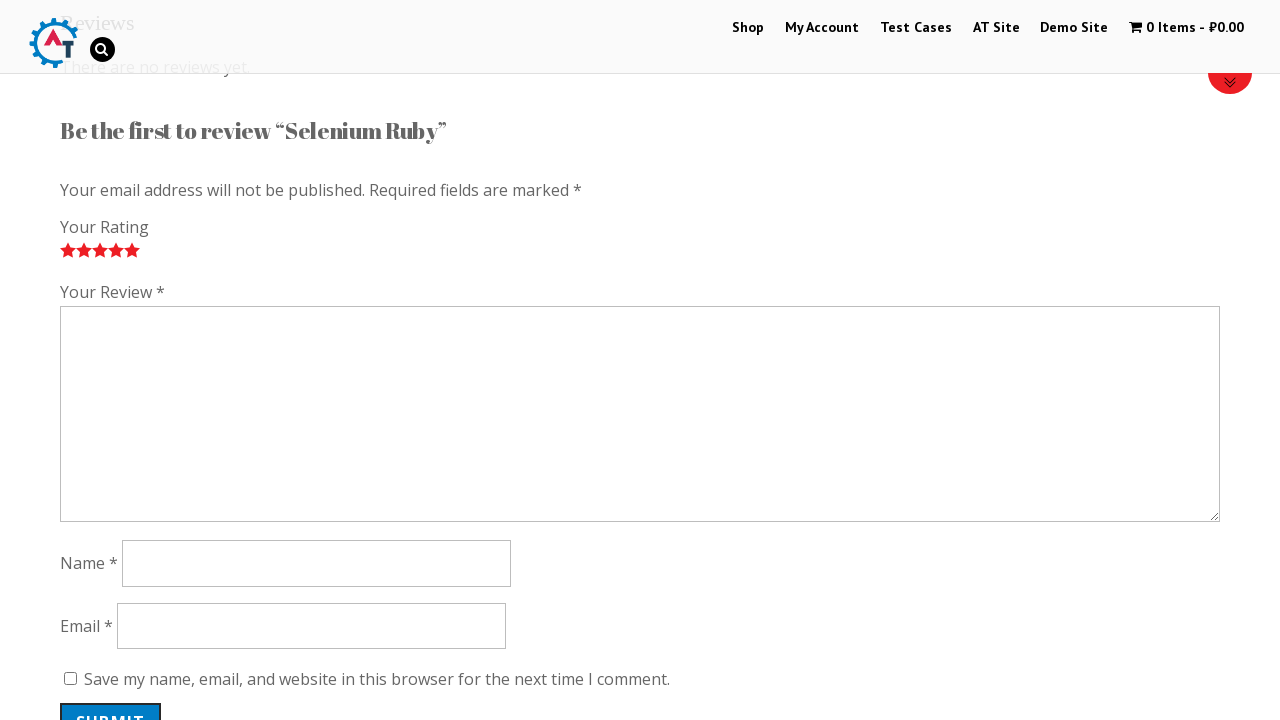

Filled in review comment with 'Nice book!' on #comment
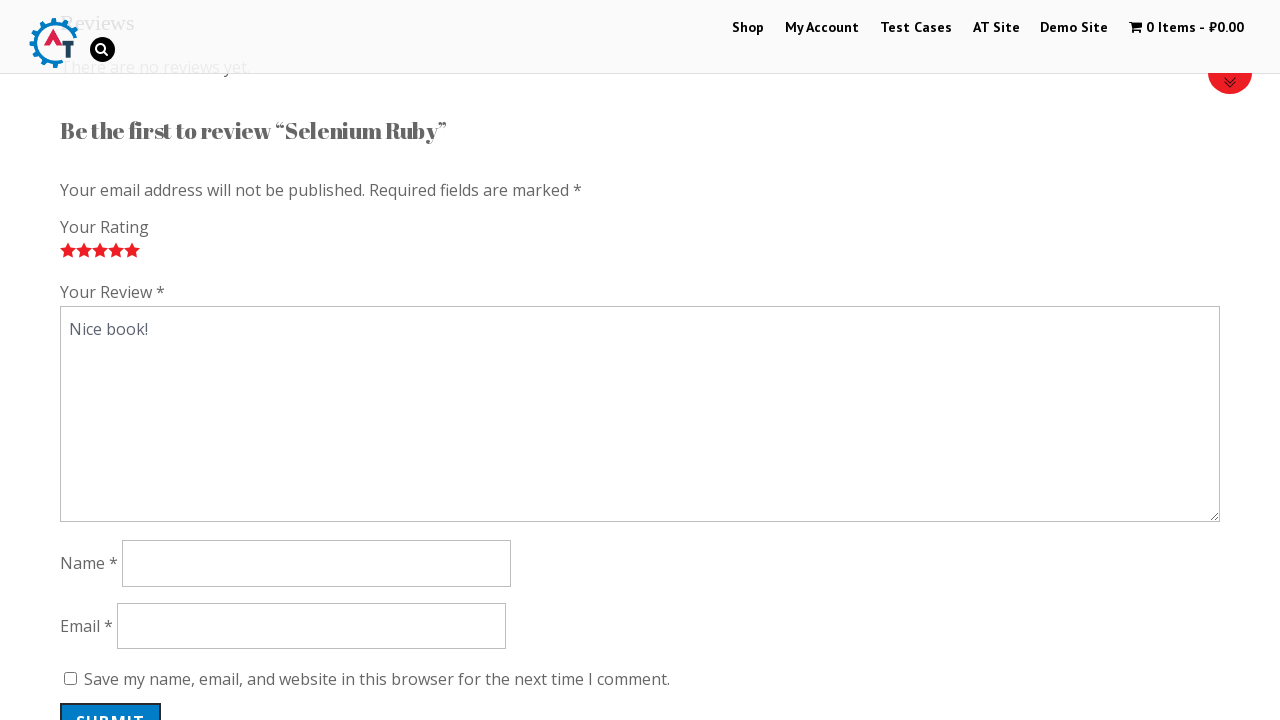

Filled in reviewer name as 'Anna' on #author
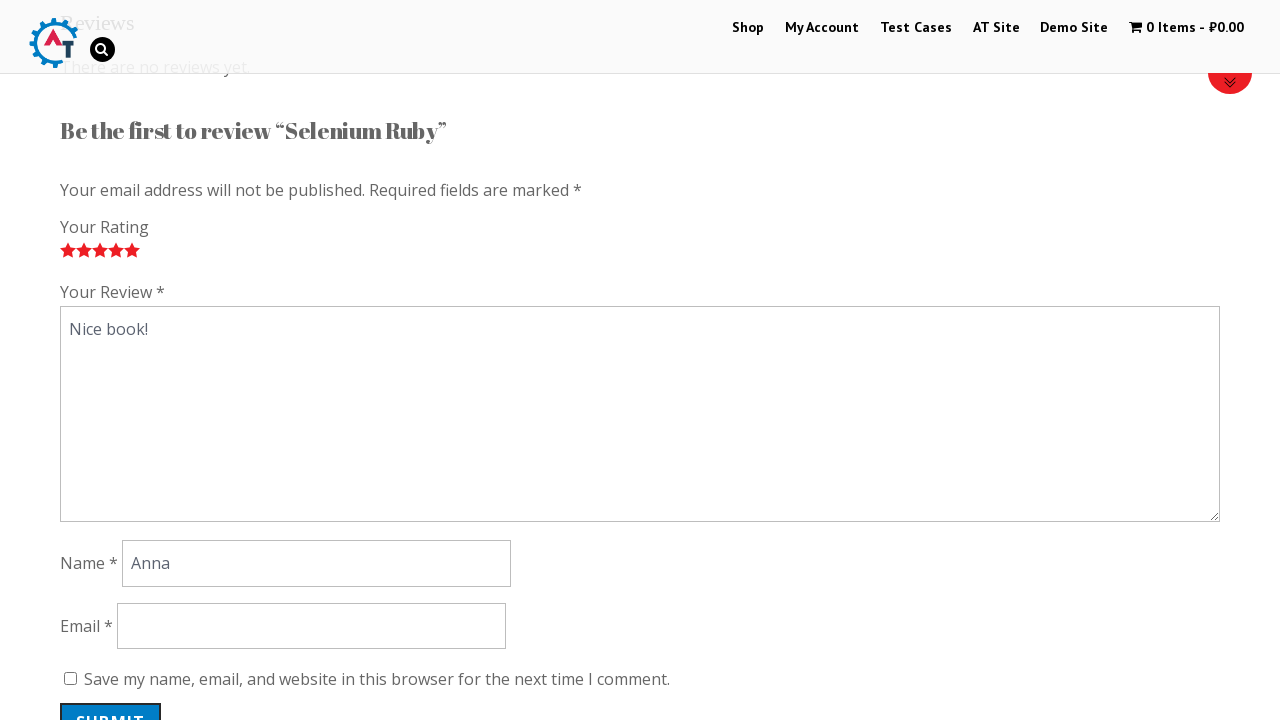

Filled in reviewer email as 'anna@yandex.ru' on #email
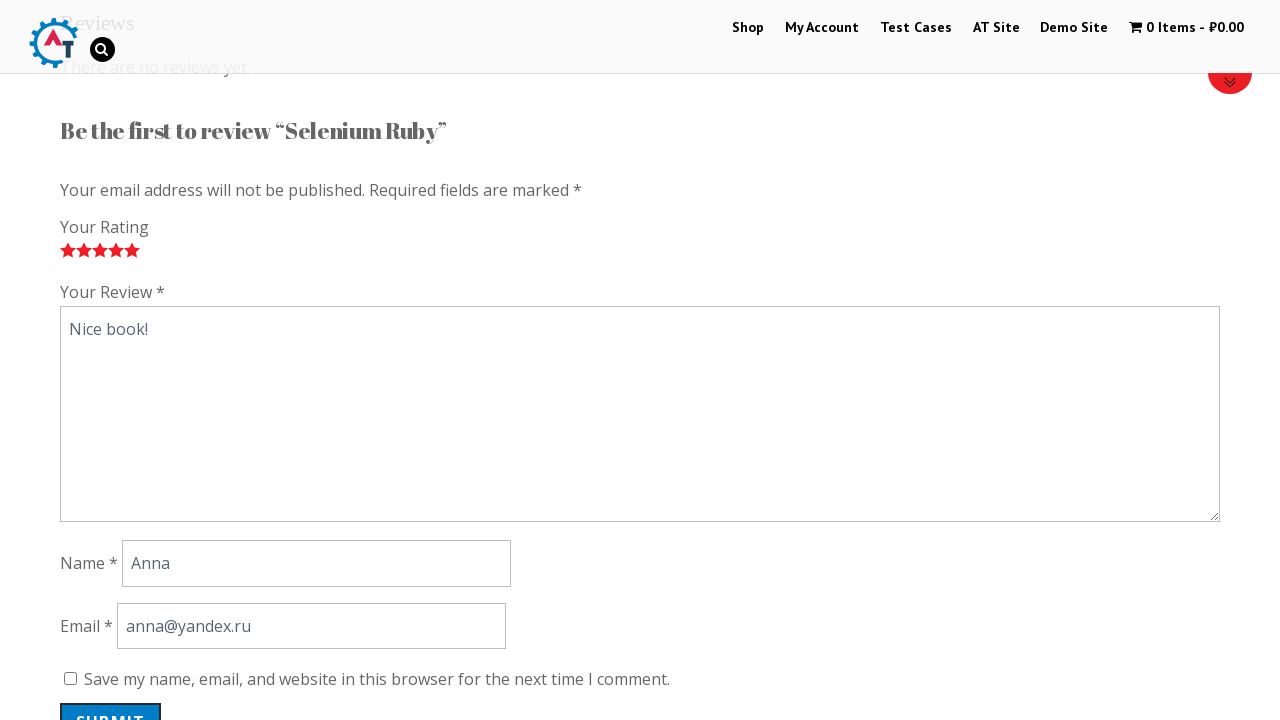

Clicked submit button to post the review at (111, 700) on #submit
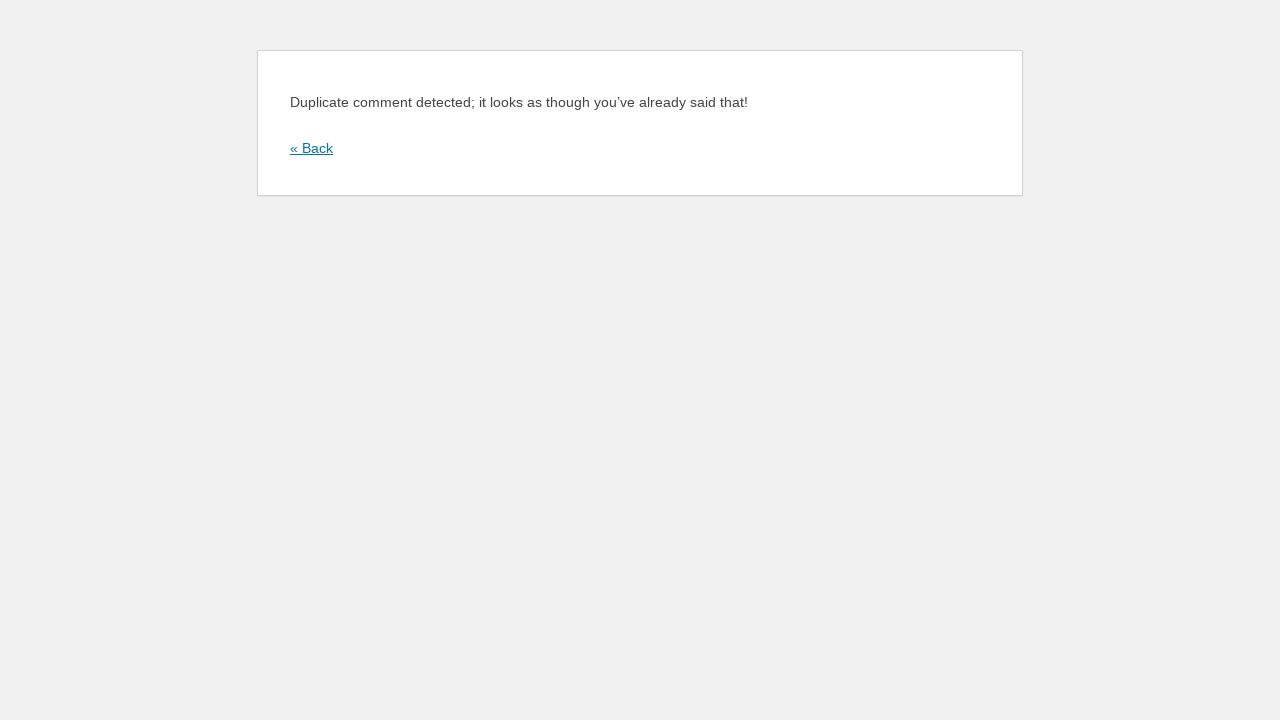

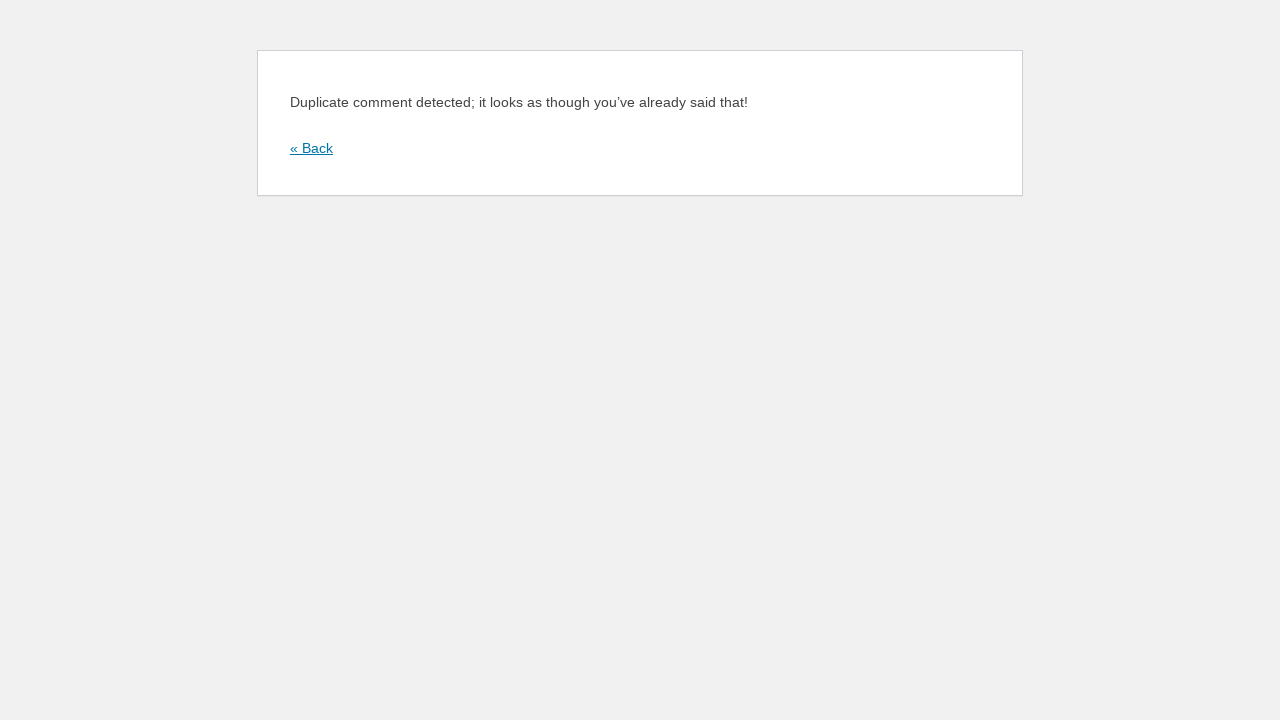